Navigates to the Rahul Shetty Academy Selenium Practice page (a grocery e-commerce practice site) and waits for it to load.

Starting URL: https://rahulshettyacademy.com/seleniumPractise/#/

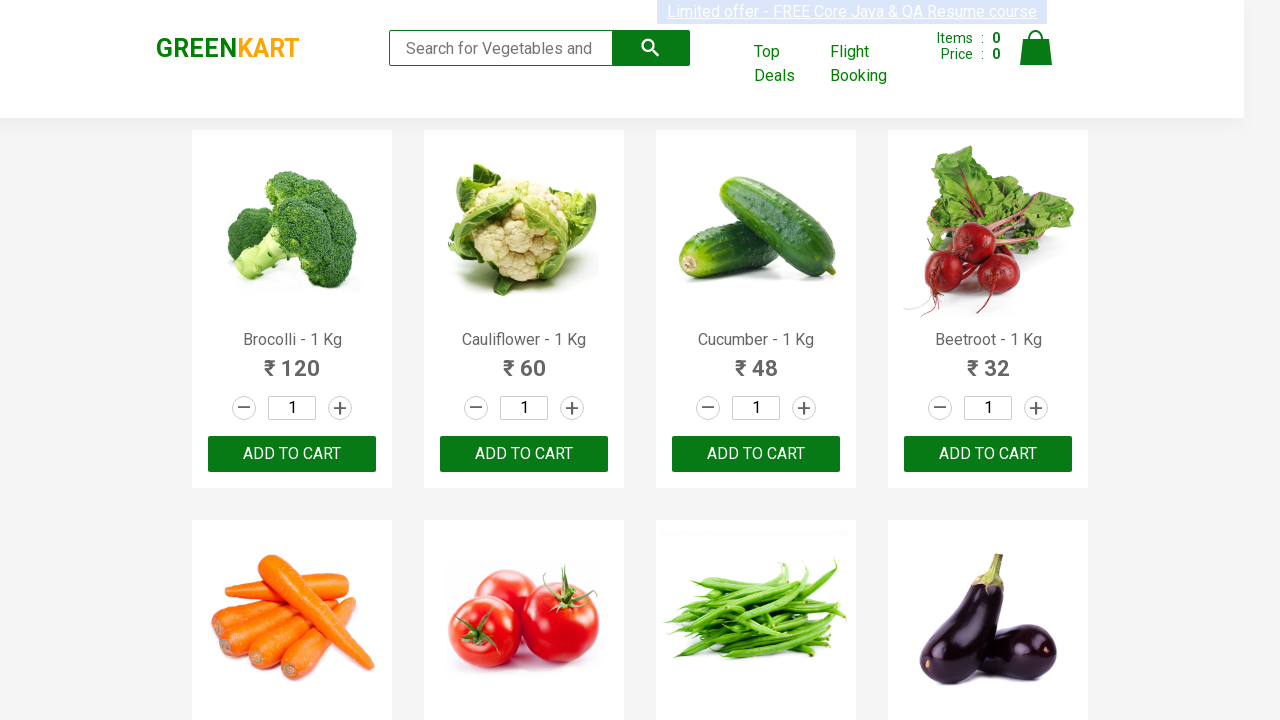

Waited for page to reach networkidle state
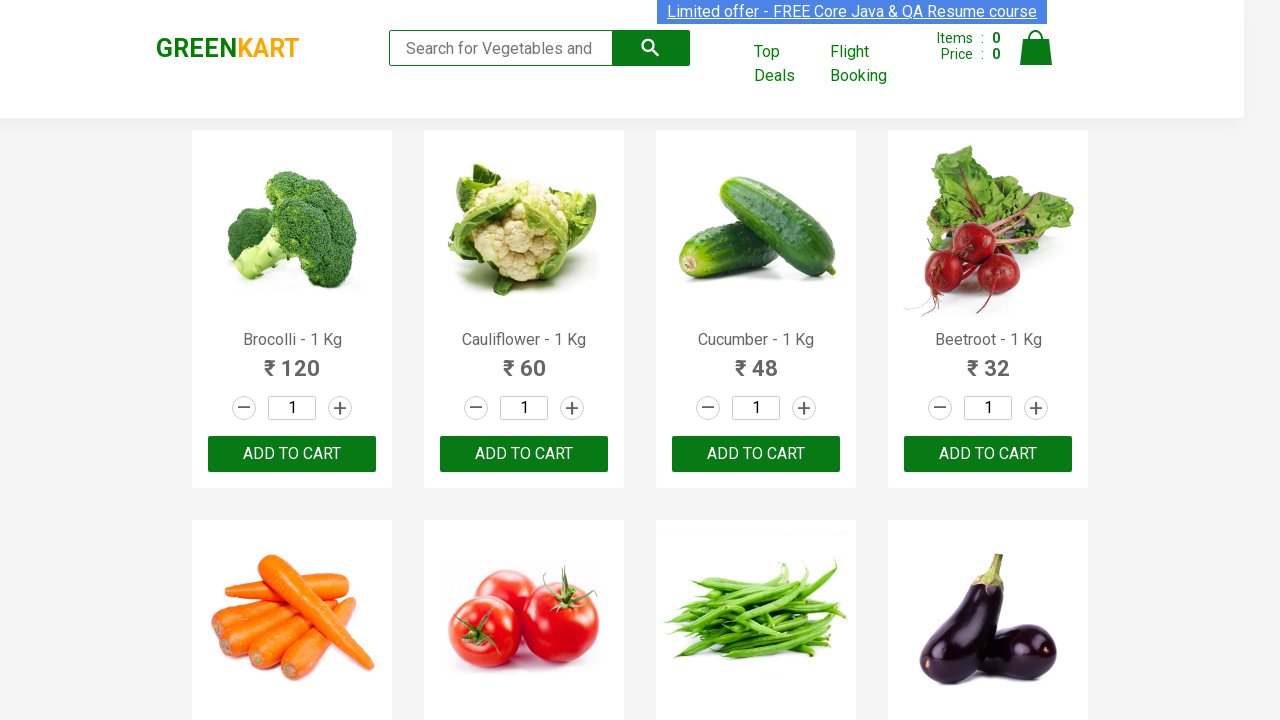

Search keyword element appeared, confirming page load
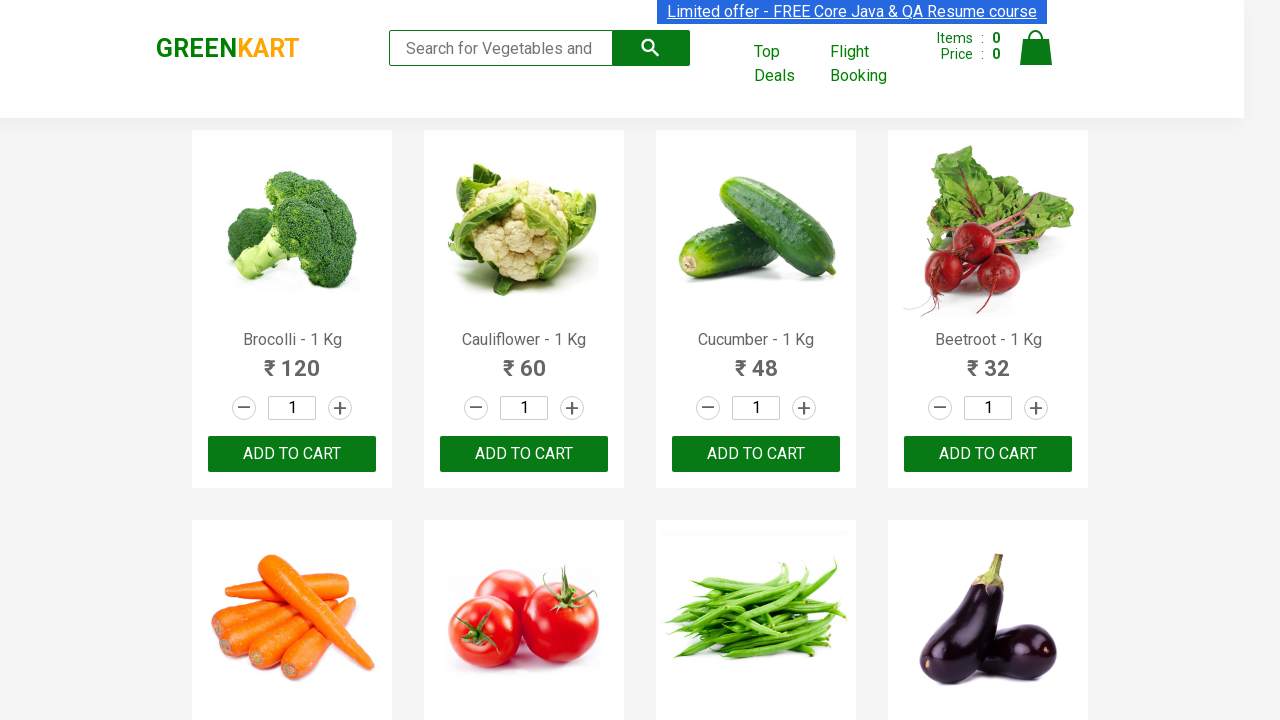

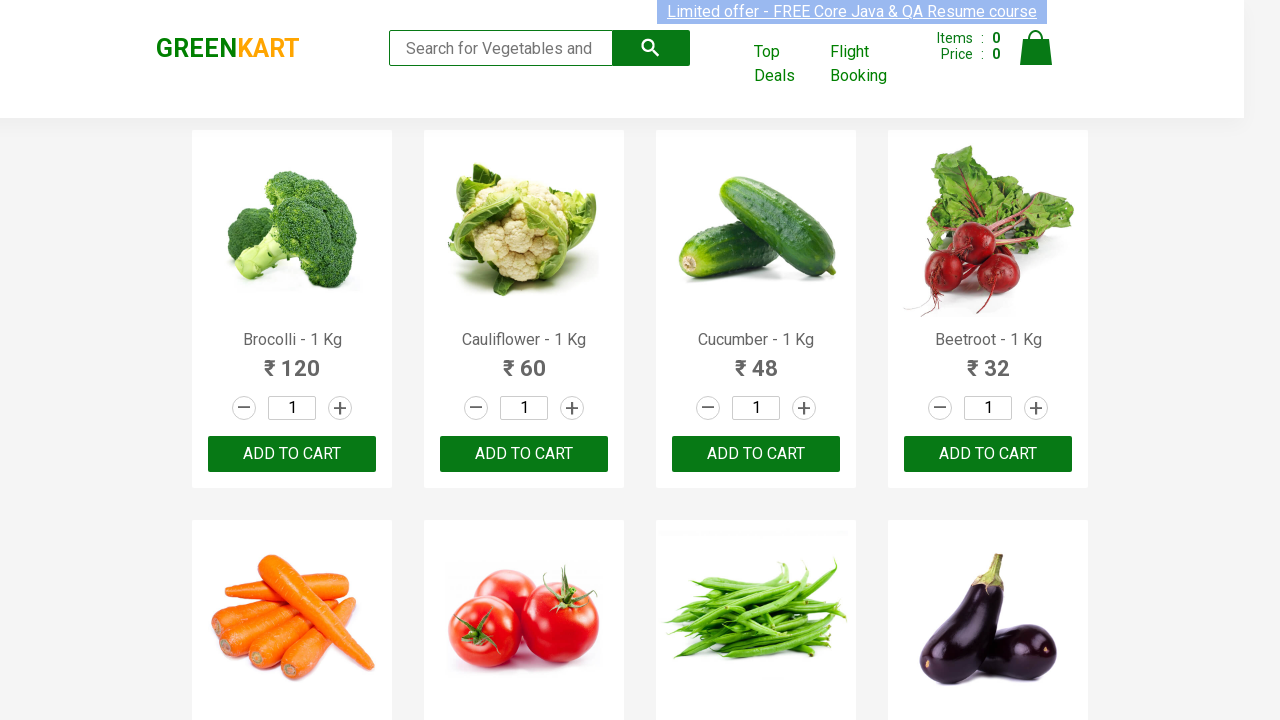